Tests that edits are cancelled when pressing Escape key

Starting URL: https://demo.playwright.dev/todomvc

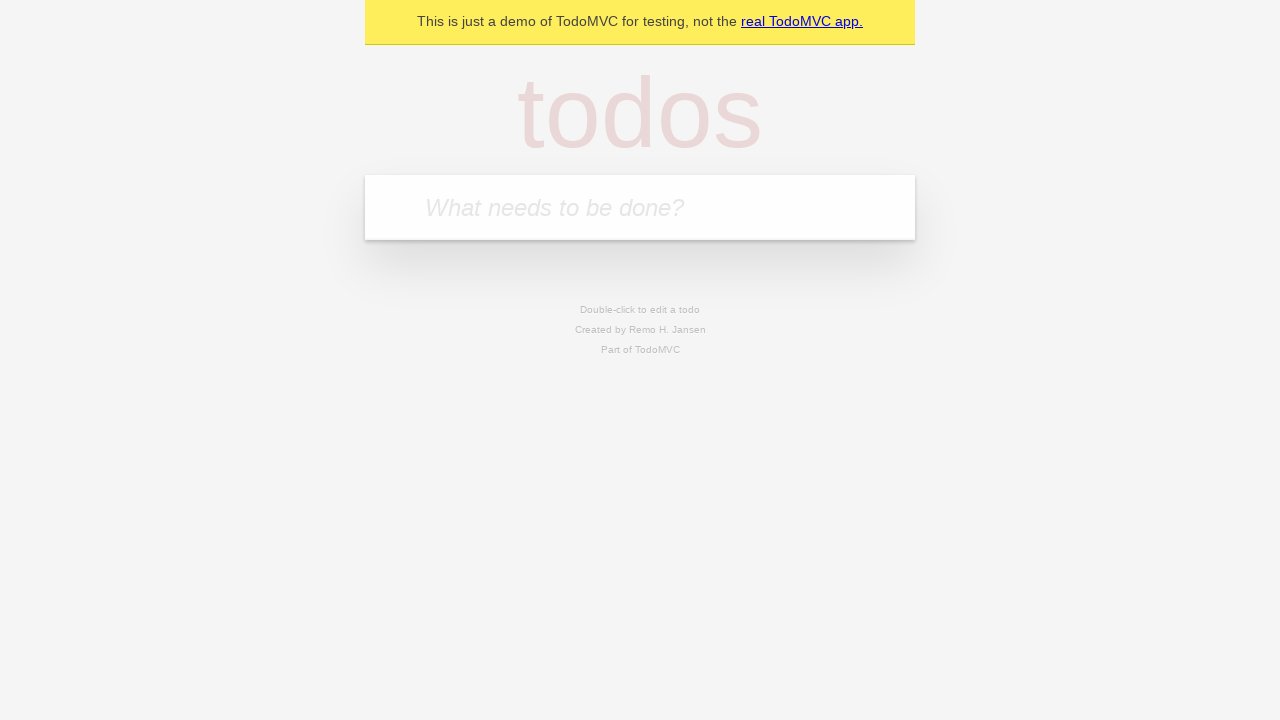

Filled todo input with 'buy some cheese' on internal:attr=[placeholder="What needs to be done?"i]
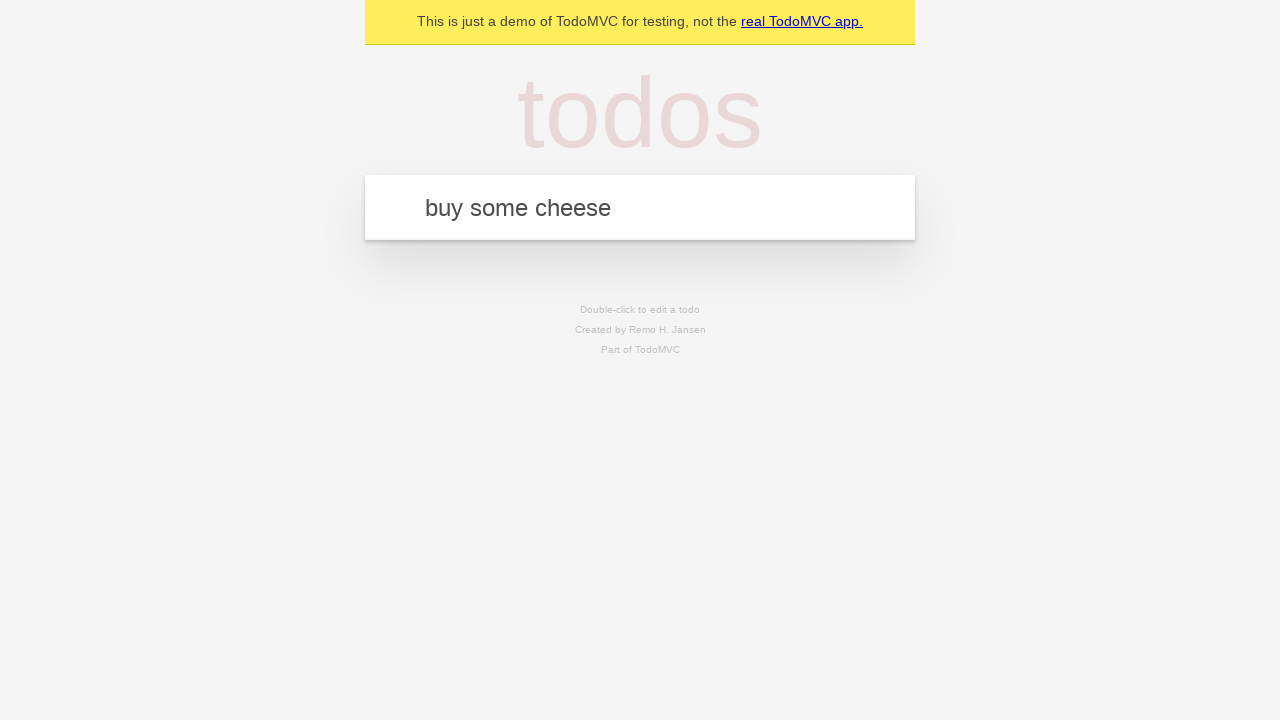

Pressed Enter to add first todo on internal:attr=[placeholder="What needs to be done?"i]
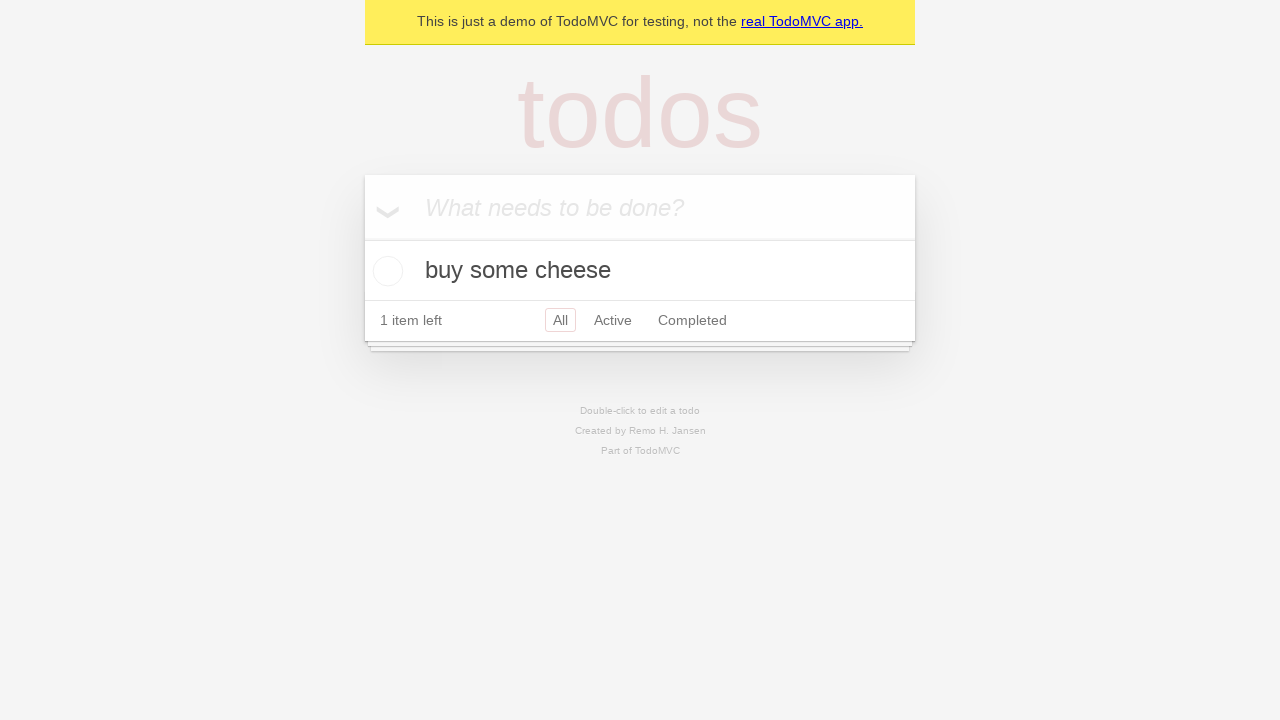

Filled todo input with 'feed the cat' on internal:attr=[placeholder="What needs to be done?"i]
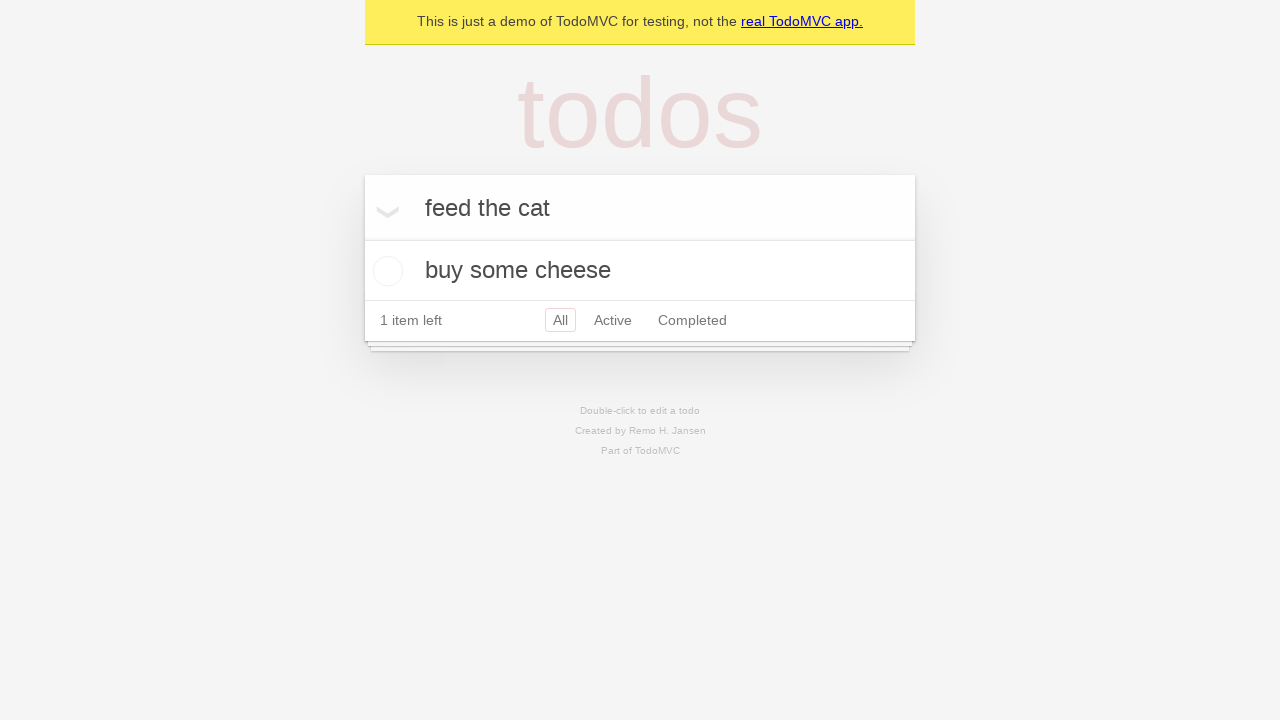

Pressed Enter to add second todo on internal:attr=[placeholder="What needs to be done?"i]
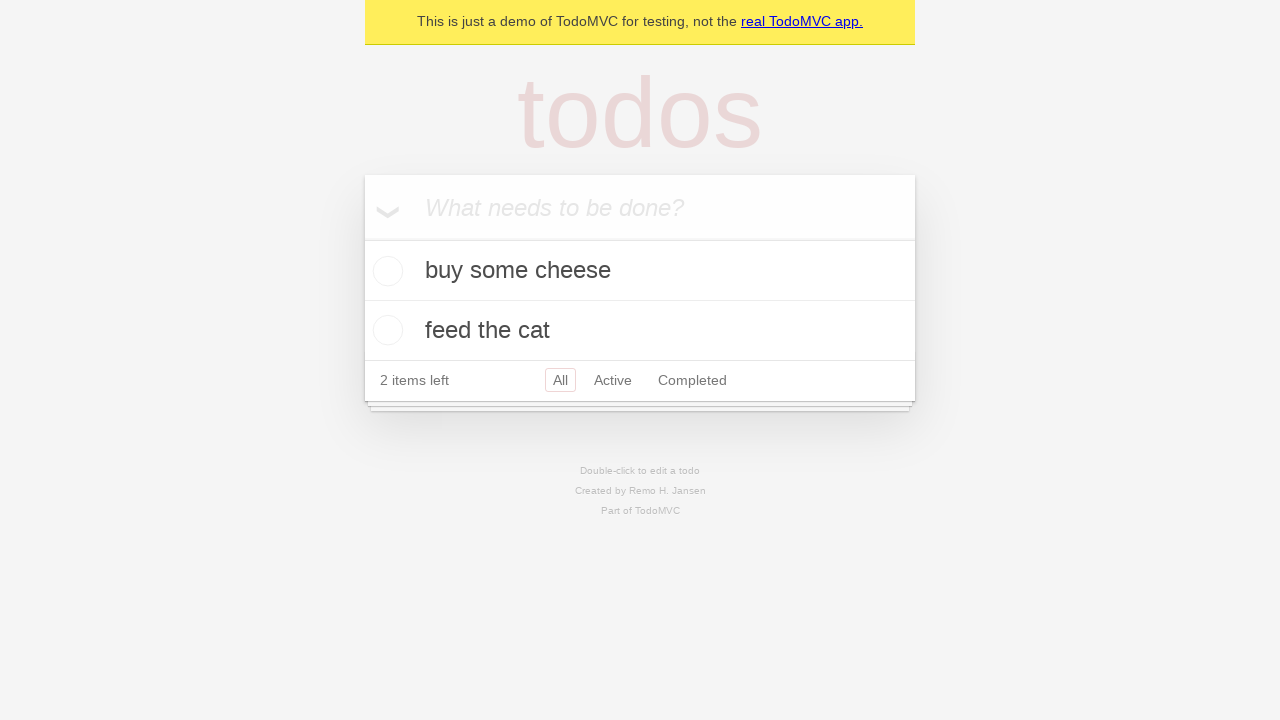

Filled todo input with 'book a doctors appointment' on internal:attr=[placeholder="What needs to be done?"i]
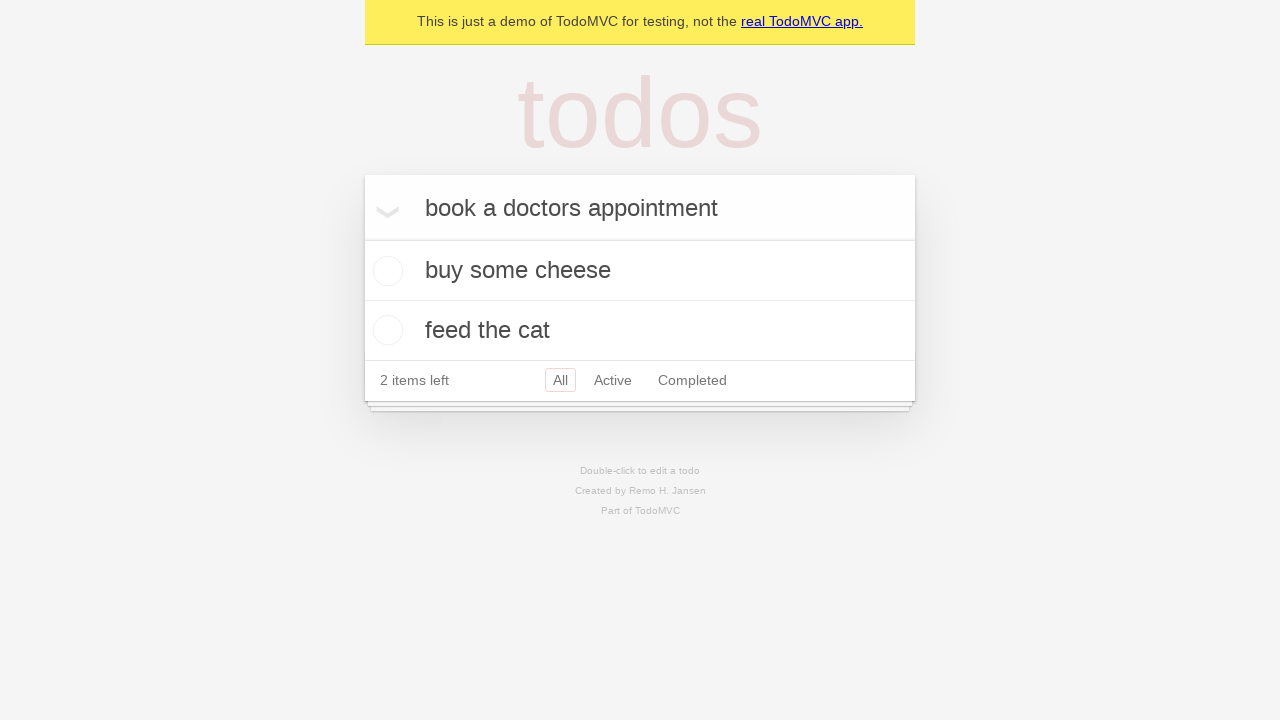

Pressed Enter to add third todo on internal:attr=[placeholder="What needs to be done?"i]
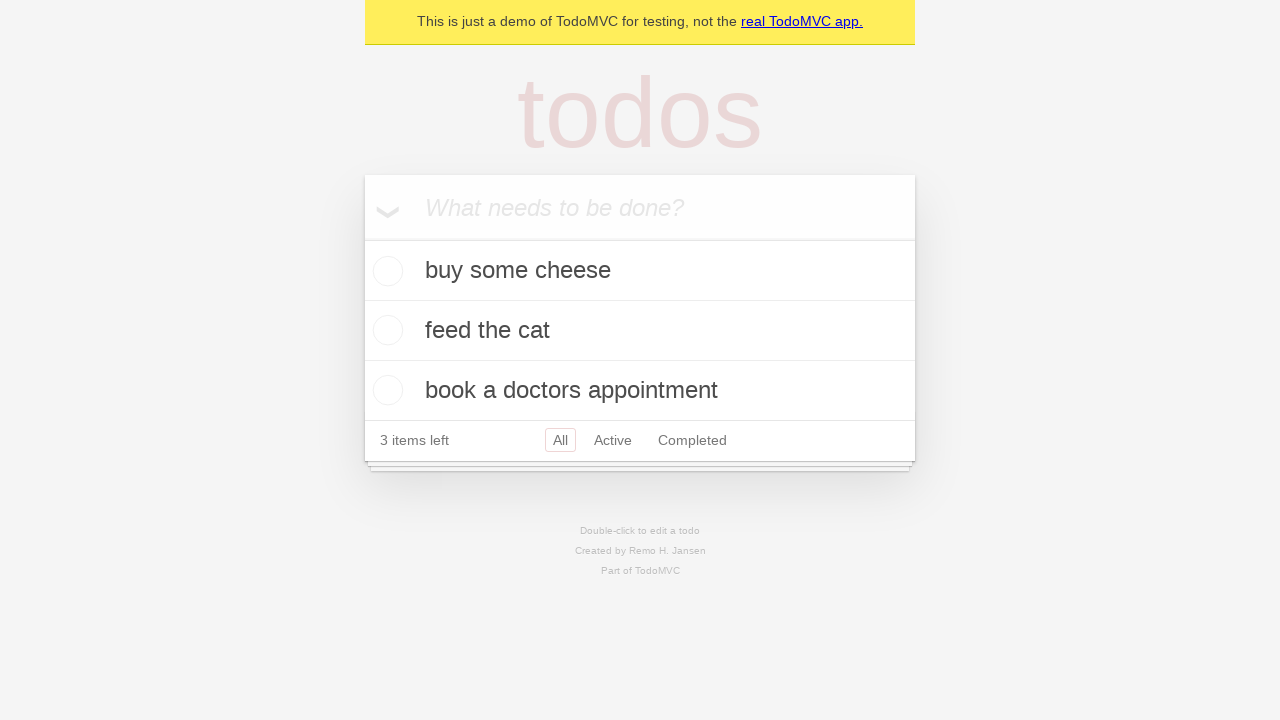

Double-clicked second todo item to enter edit mode at (640, 331) on internal:testid=[data-testid="todo-item"s] >> nth=1
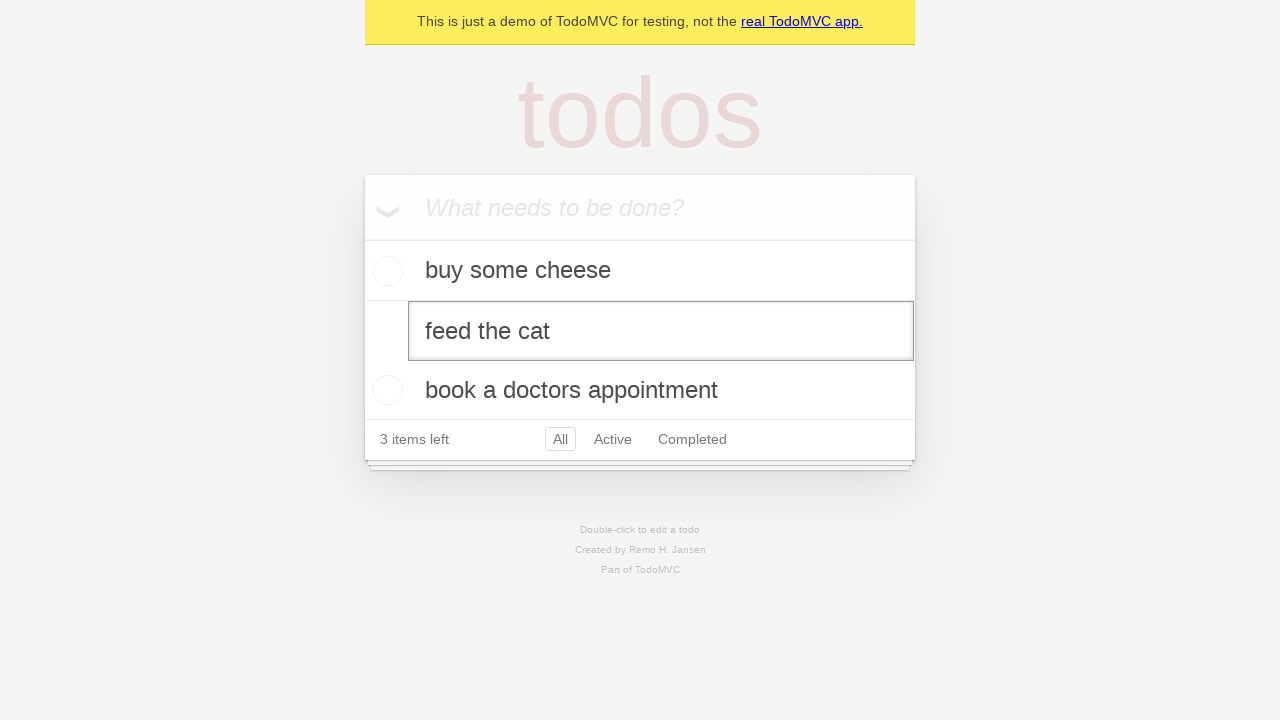

Filled edit field with 'buy some sausages' on internal:testid=[data-testid="todo-item"s] >> nth=1 >> internal:role=textbox[nam
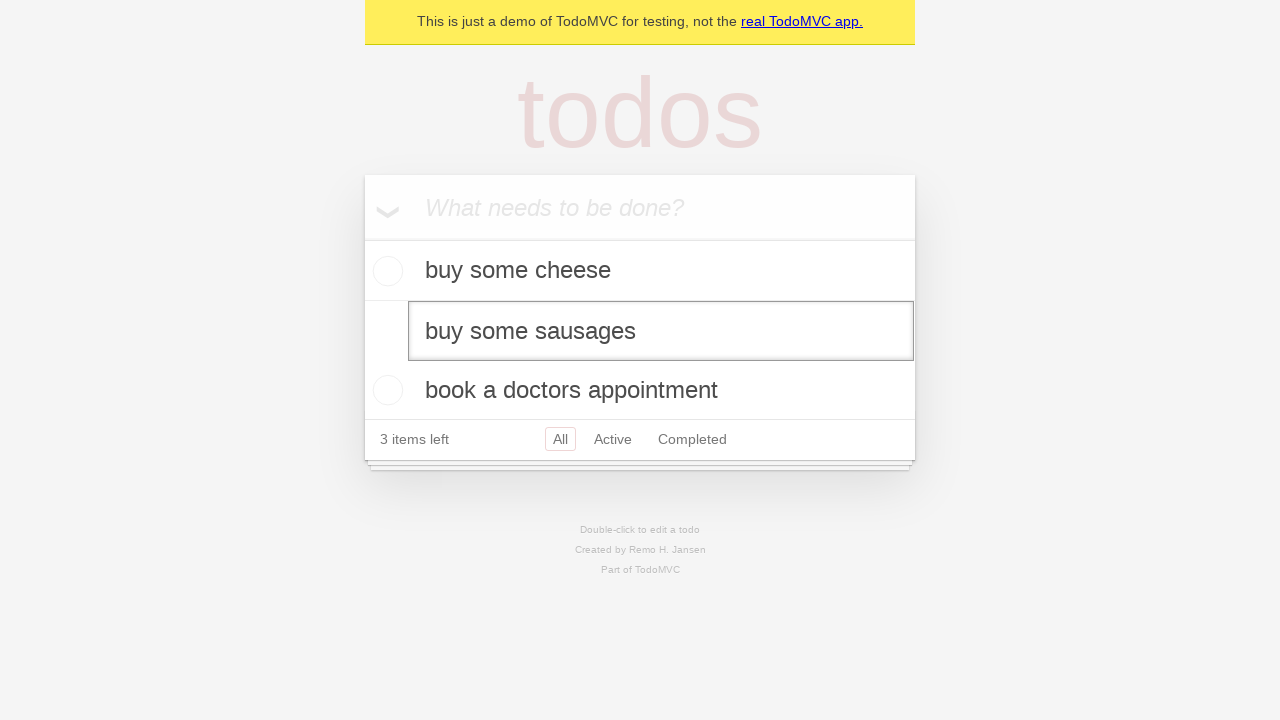

Pressed Escape key to cancel edit on internal:testid=[data-testid="todo-item"s] >> nth=1 >> internal:role=textbox[nam
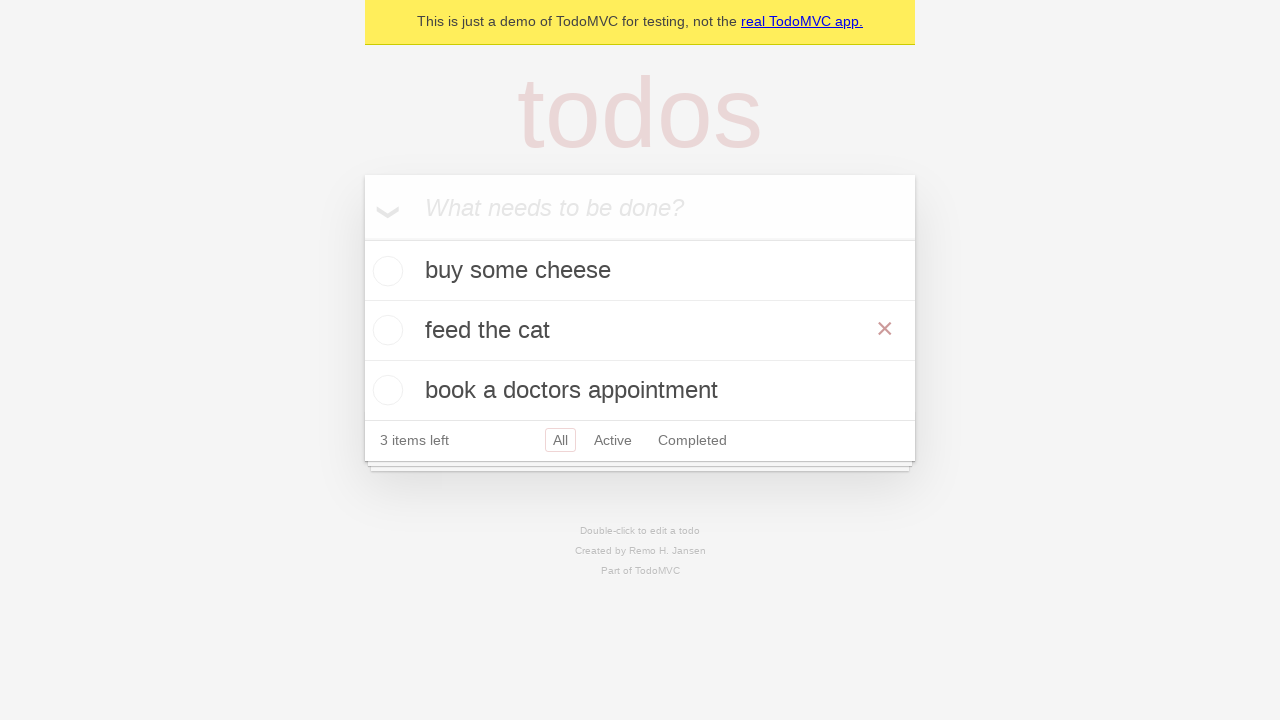

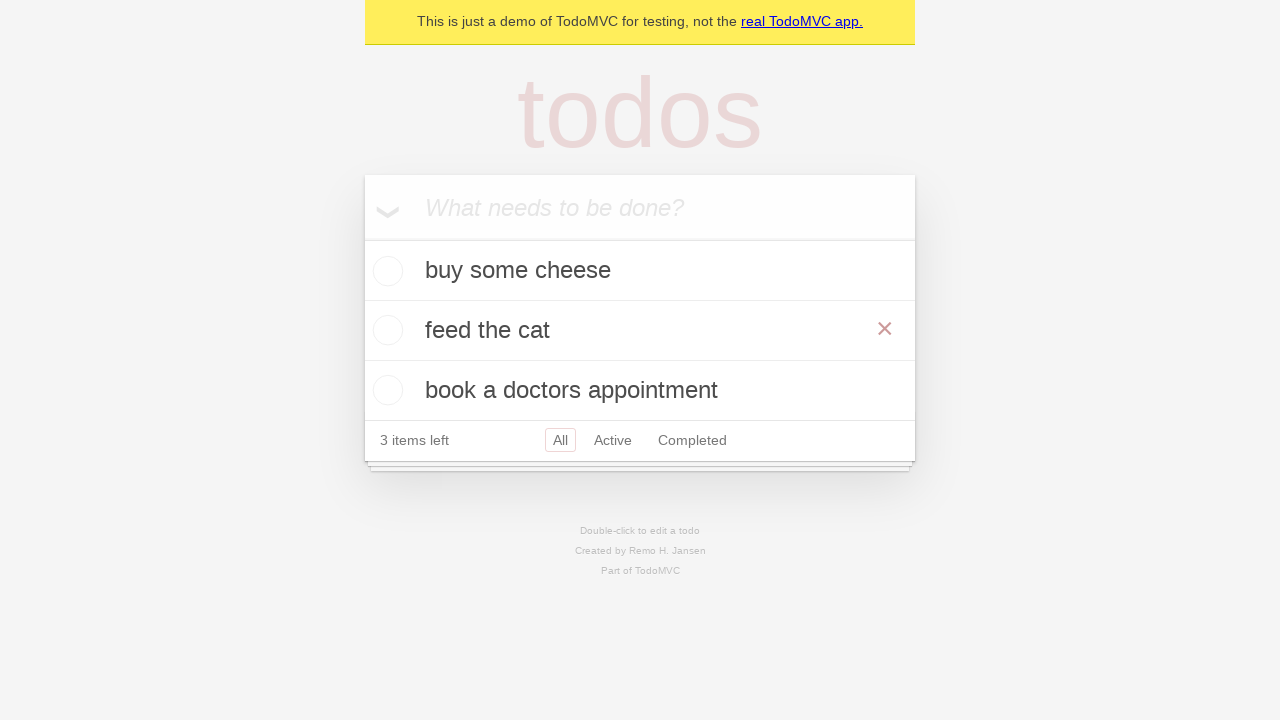